Tests that new todo items are appended to the bottom of the list by creating 3 items and verifying the count

Starting URL: https://demo.playwright.dev/todomv

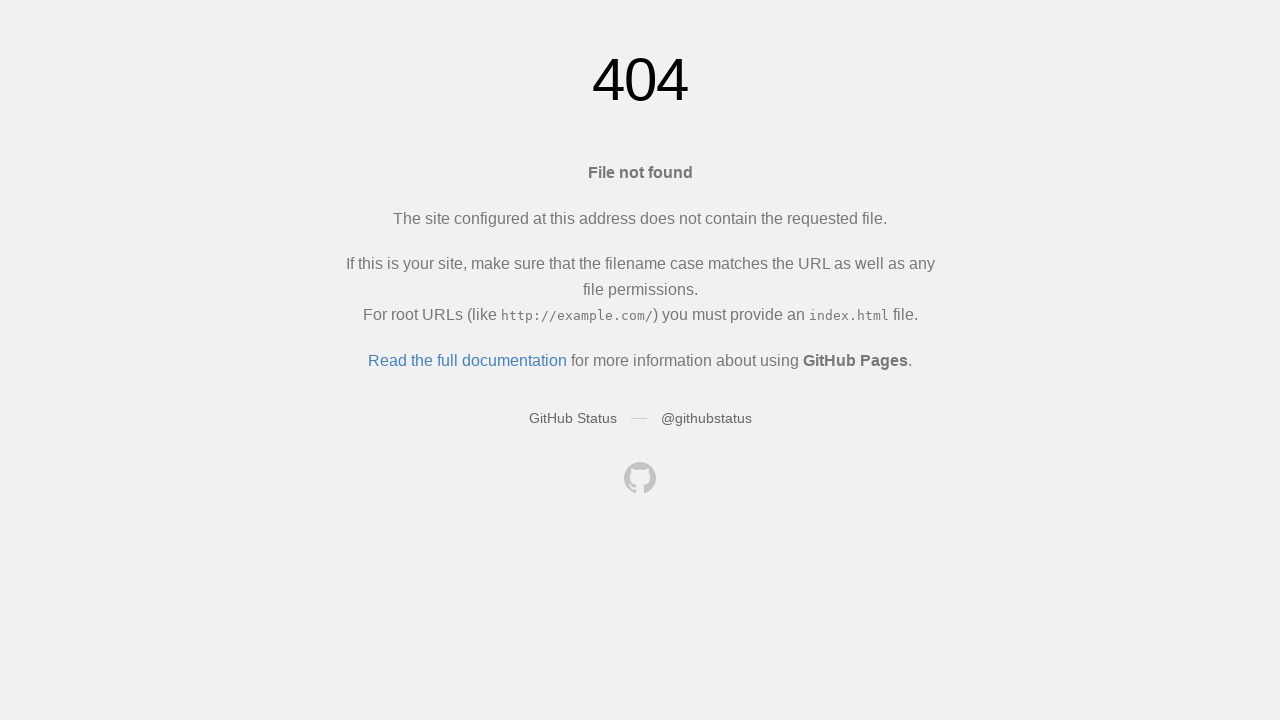

Navigated to TodoMVC demo application
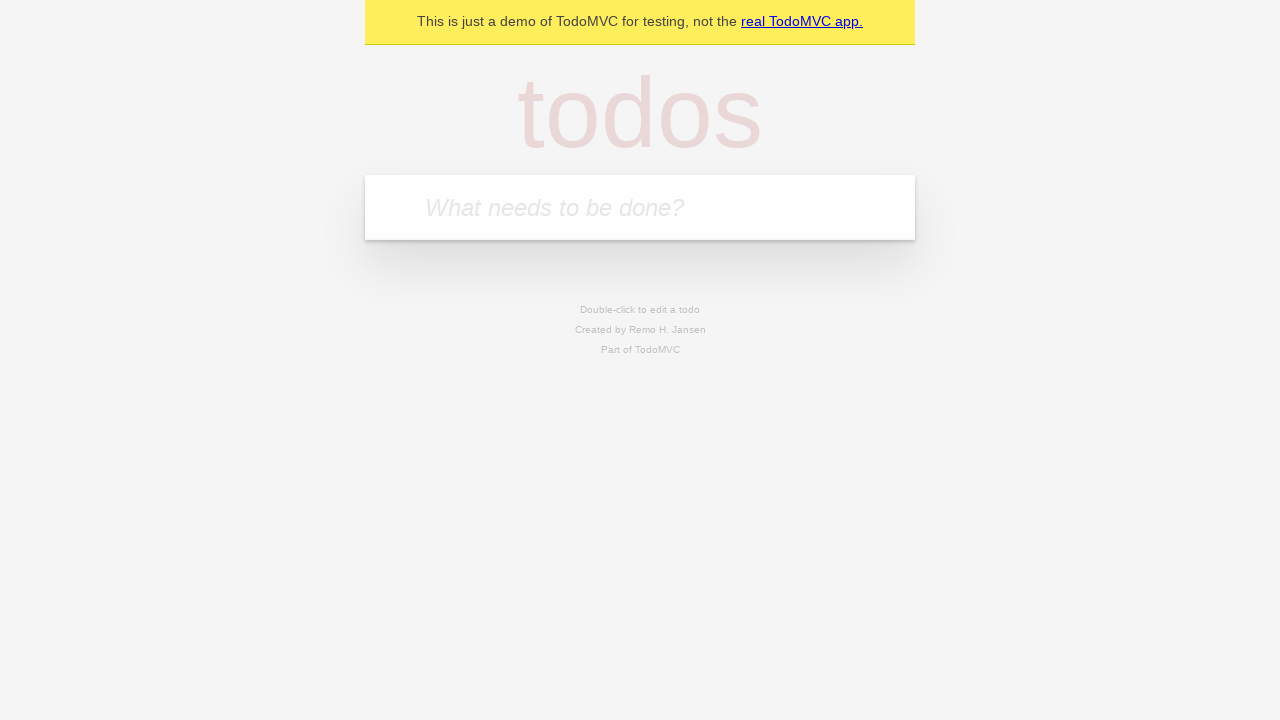

Located the todo input field
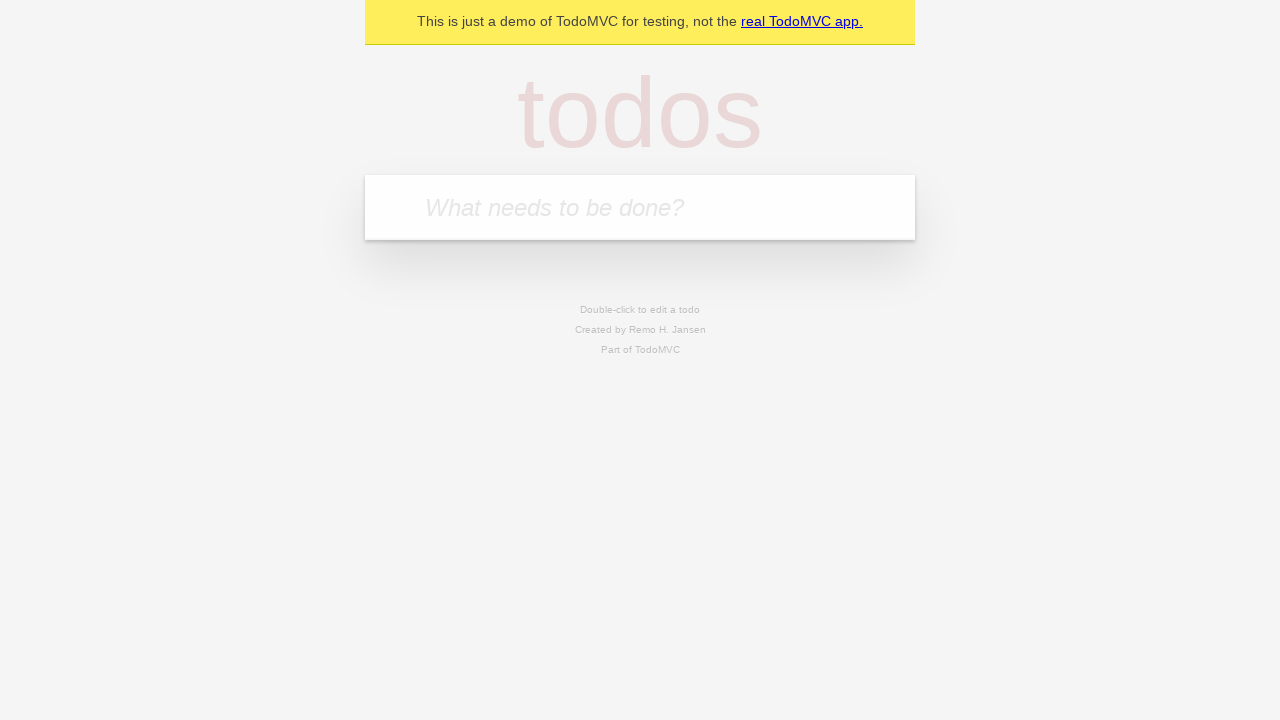

Filled todo input with 'buy some cheese' on internal:attr=[placeholder="What needs to be done?"i]
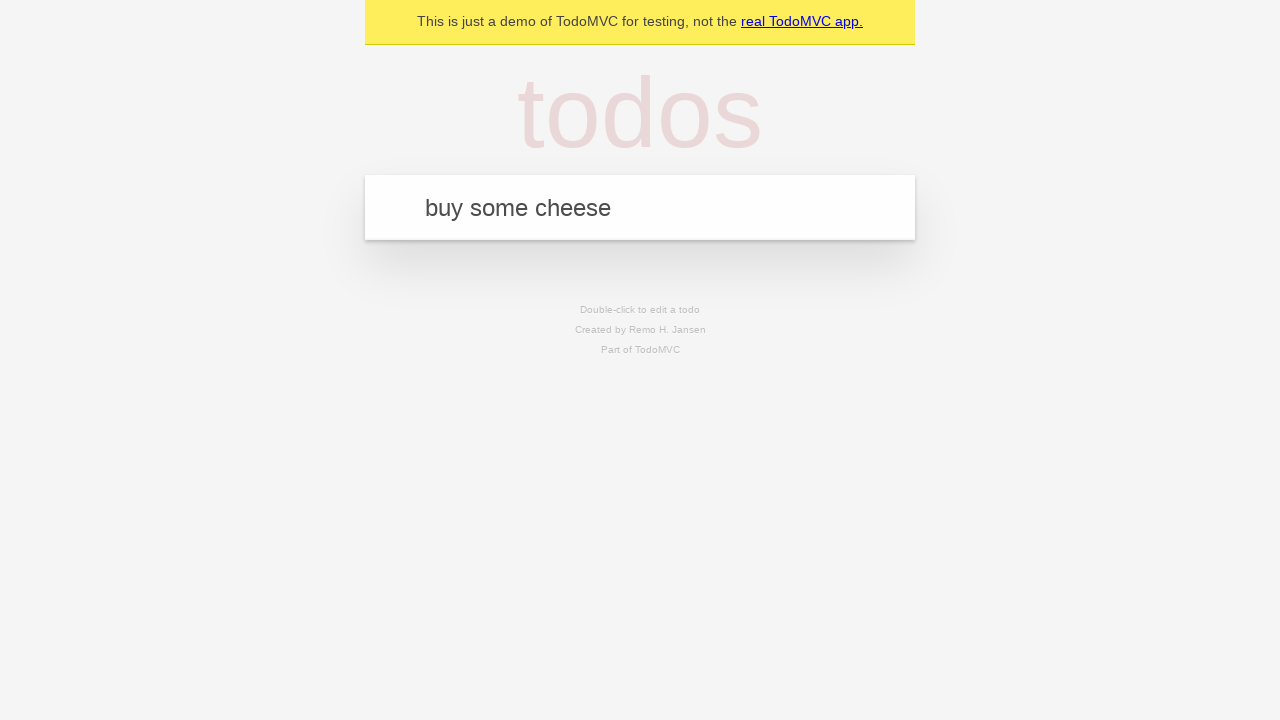

Pressed Enter to create todo item 'buy some cheese' on internal:attr=[placeholder="What needs to be done?"i]
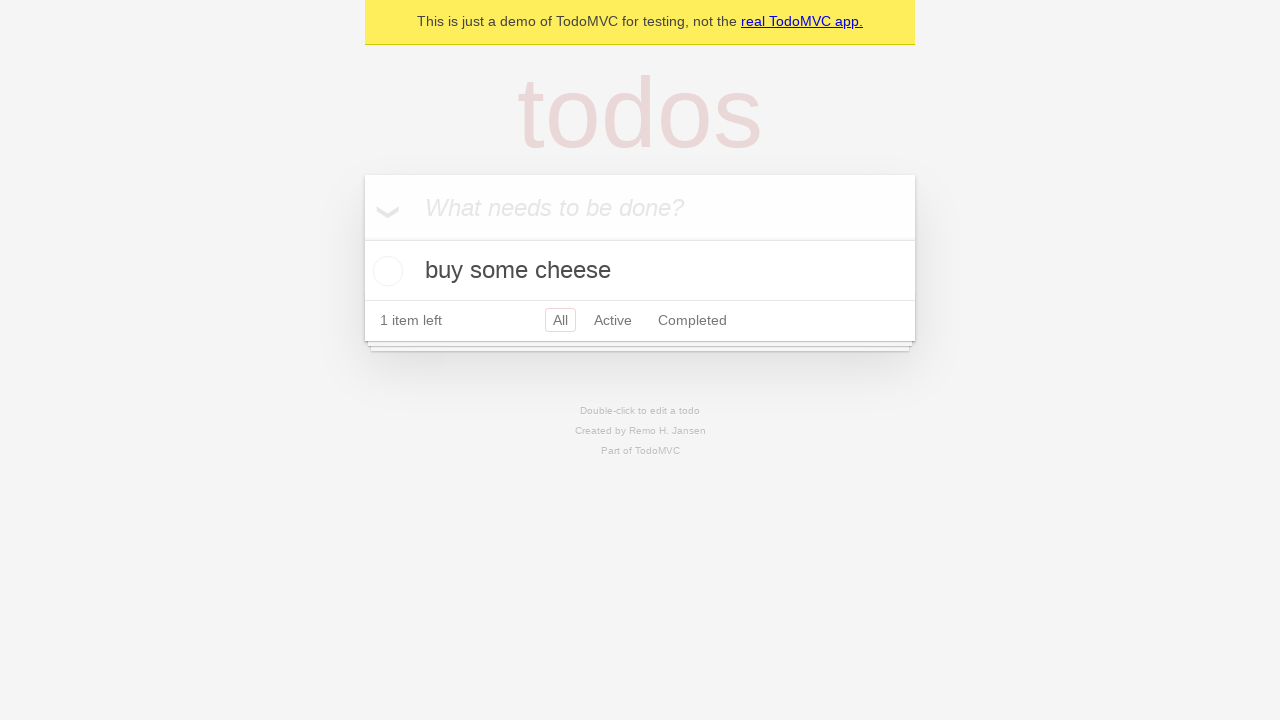

Filled todo input with 'feed the cat' on internal:attr=[placeholder="What needs to be done?"i]
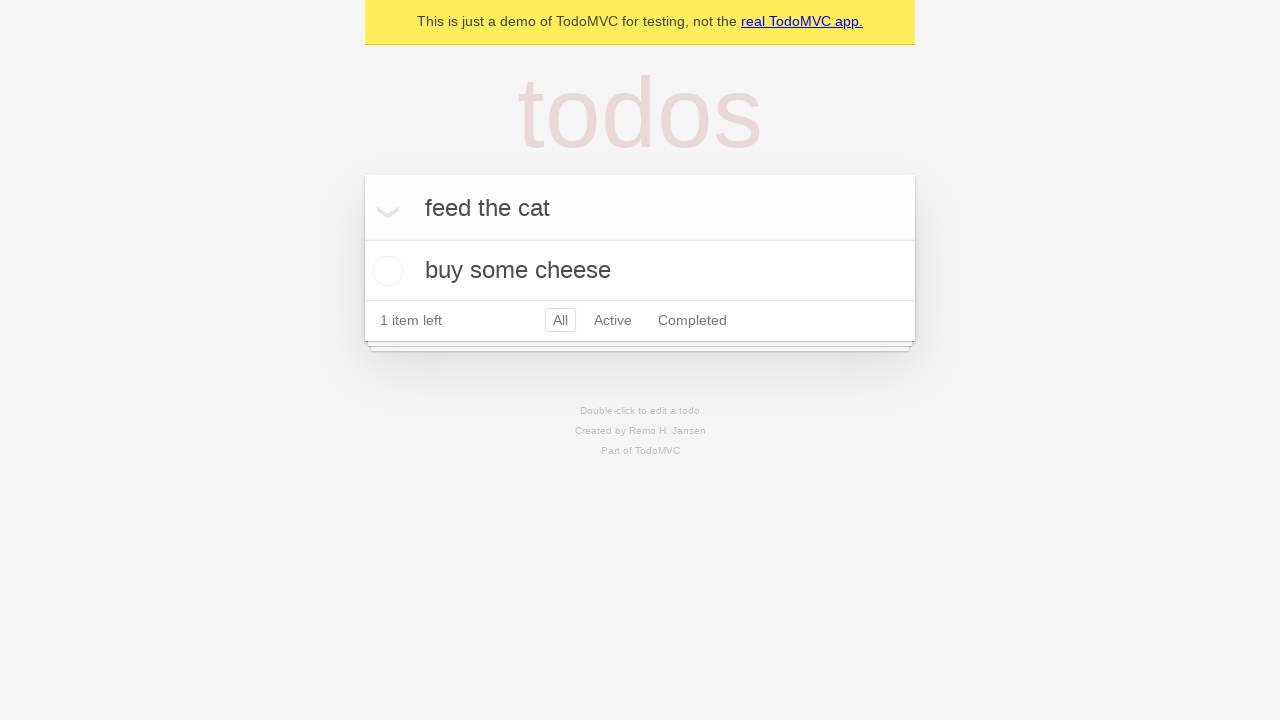

Pressed Enter to create todo item 'feed the cat' on internal:attr=[placeholder="What needs to be done?"i]
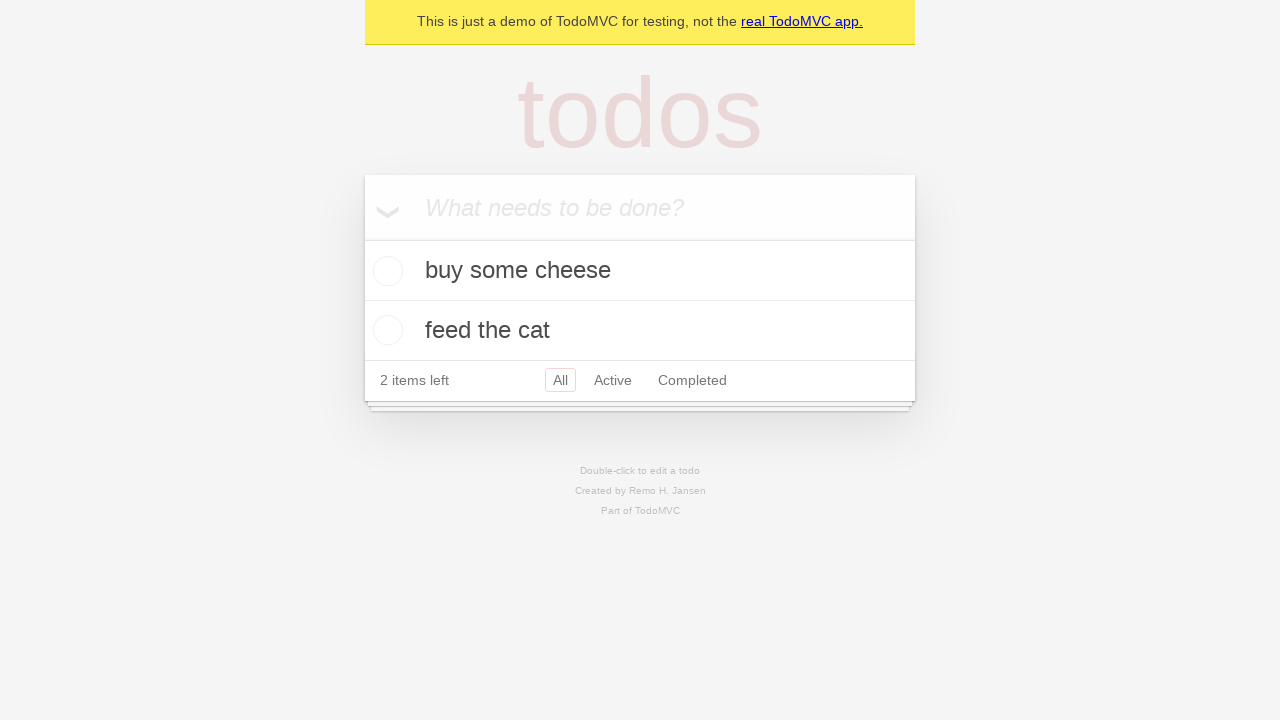

Filled todo input with 'book a doctors appointment' on internal:attr=[placeholder="What needs to be done?"i]
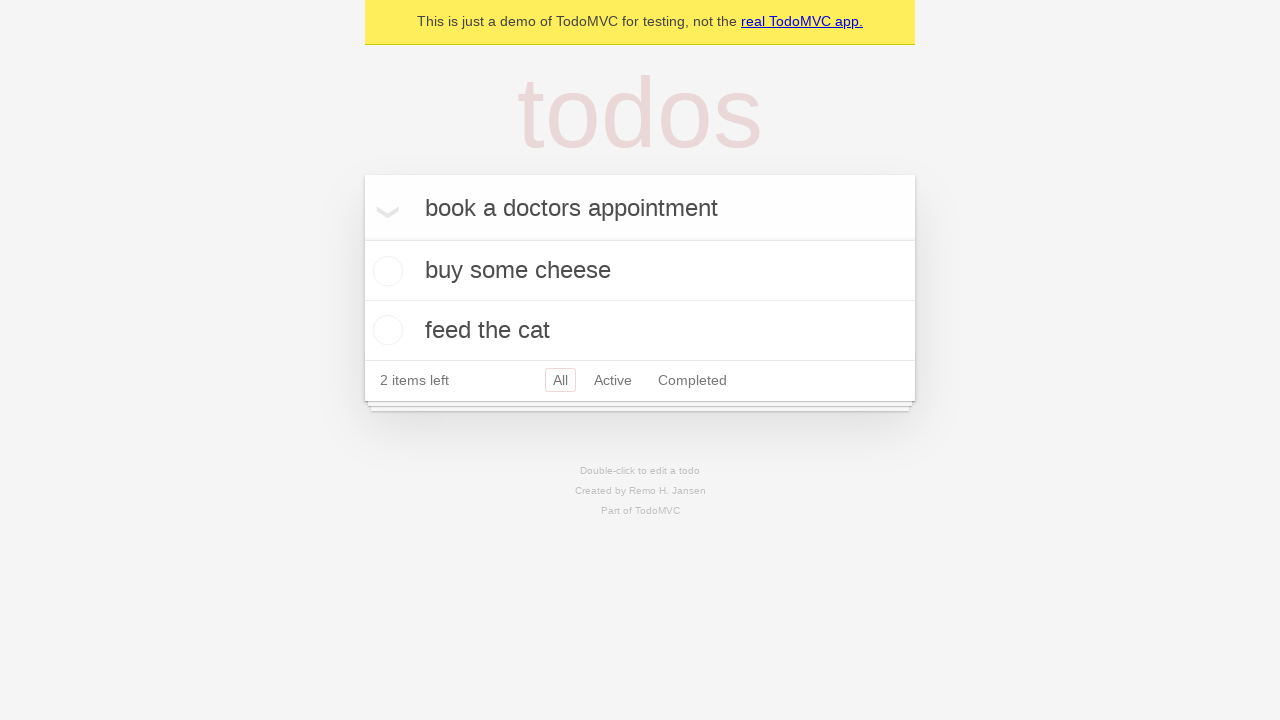

Pressed Enter to create todo item 'book a doctors appointment' on internal:attr=[placeholder="What needs to be done?"i]
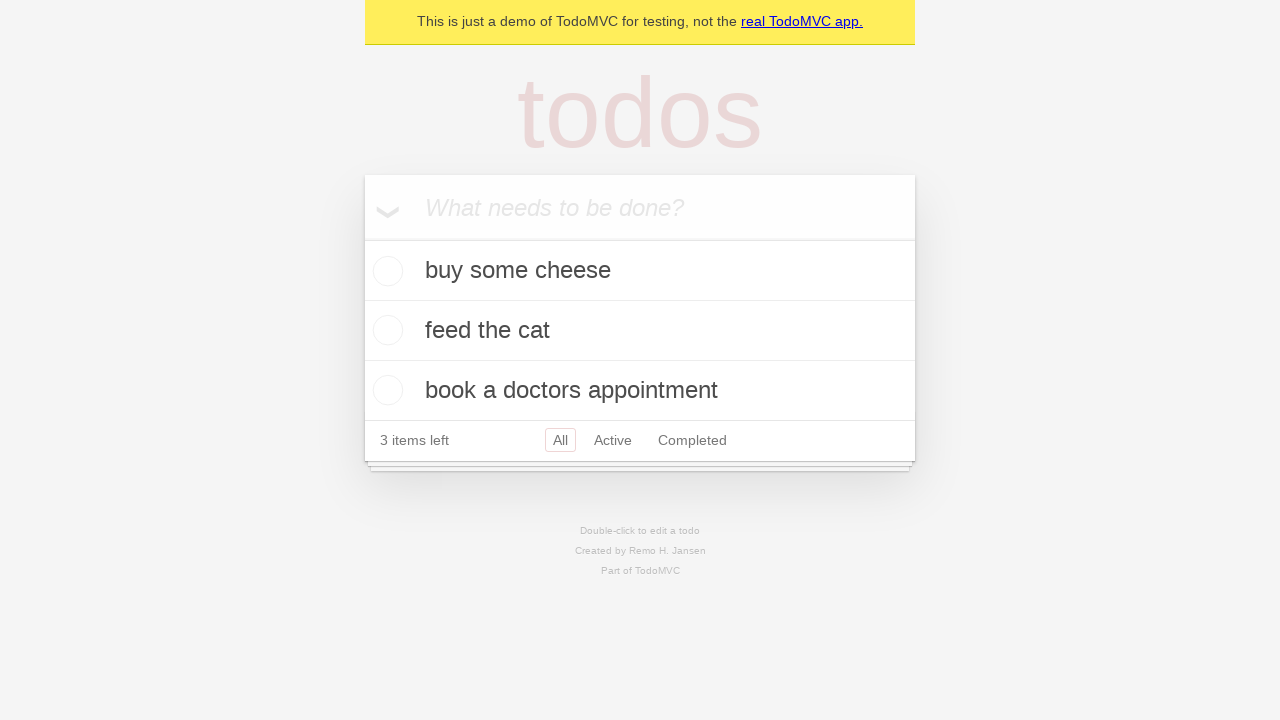

Todo count element loaded
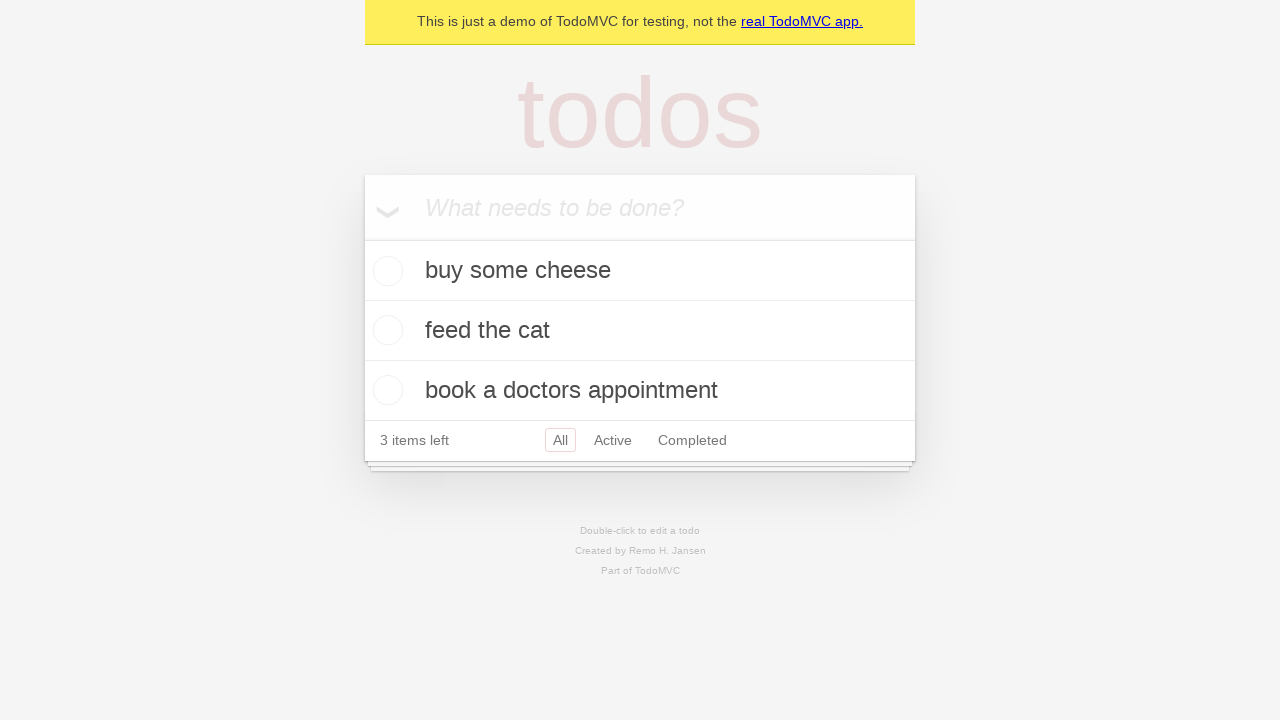

Retrieved todo count: 3 items left
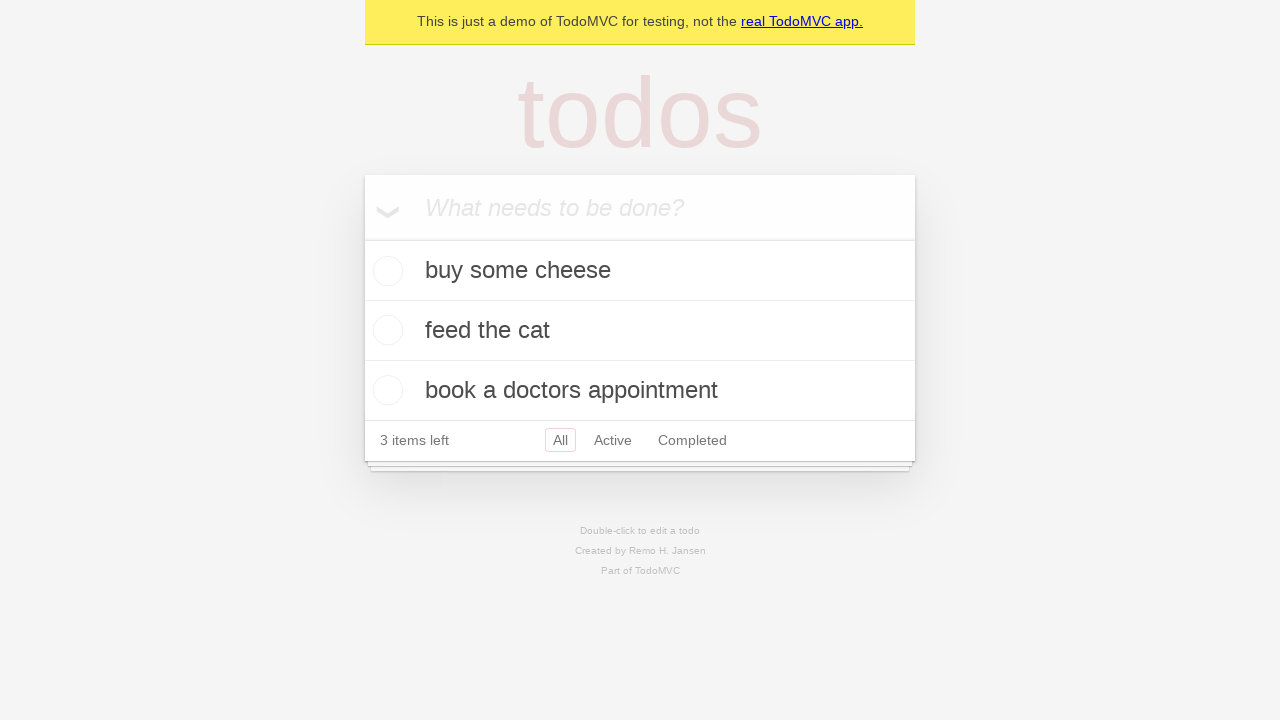

Verified that 3 todo items were successfully appended to the list
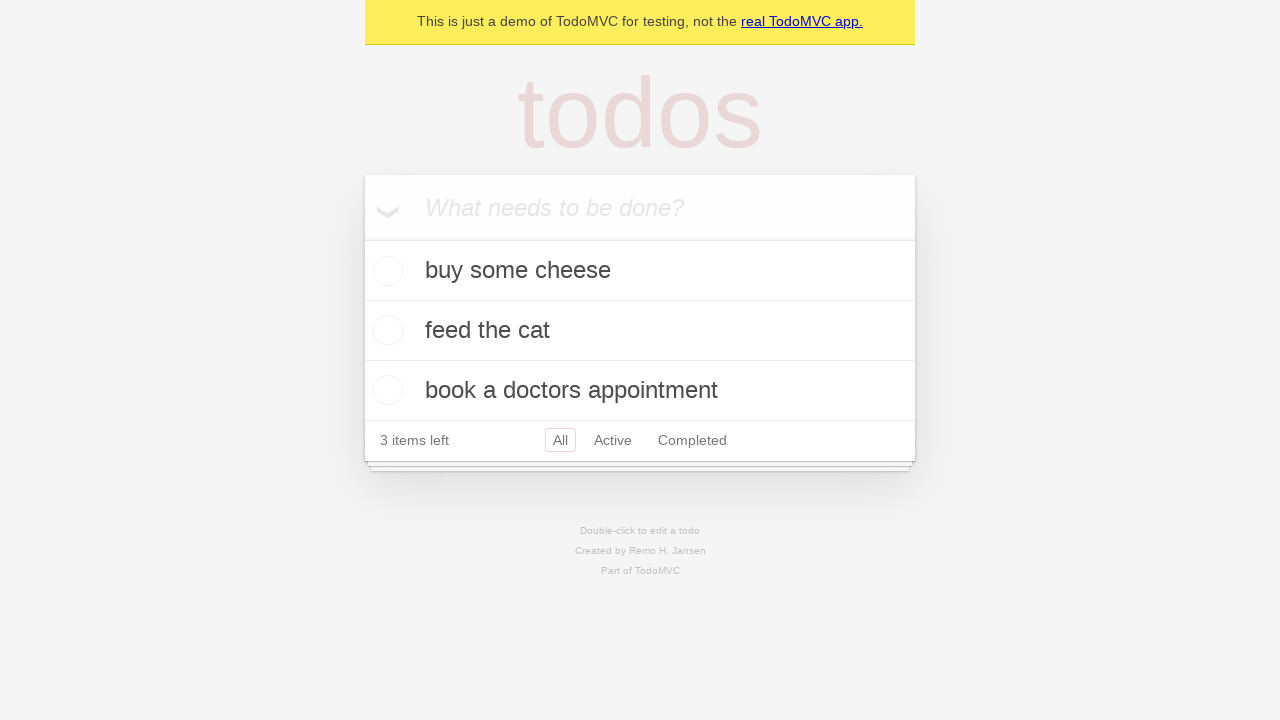

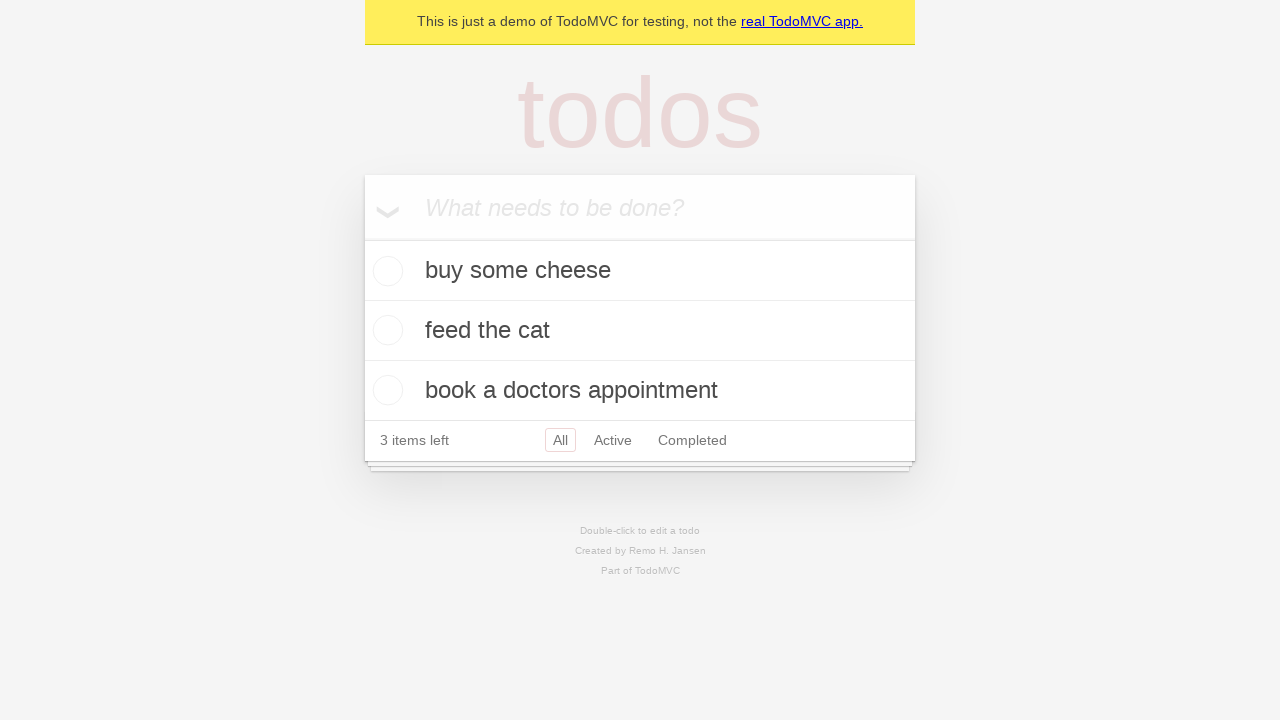